Tests a web form by filling in a text field and submitting the form to verify the submission message

Starting URL: https://www.selenium.dev/selenium/web/web-form.html

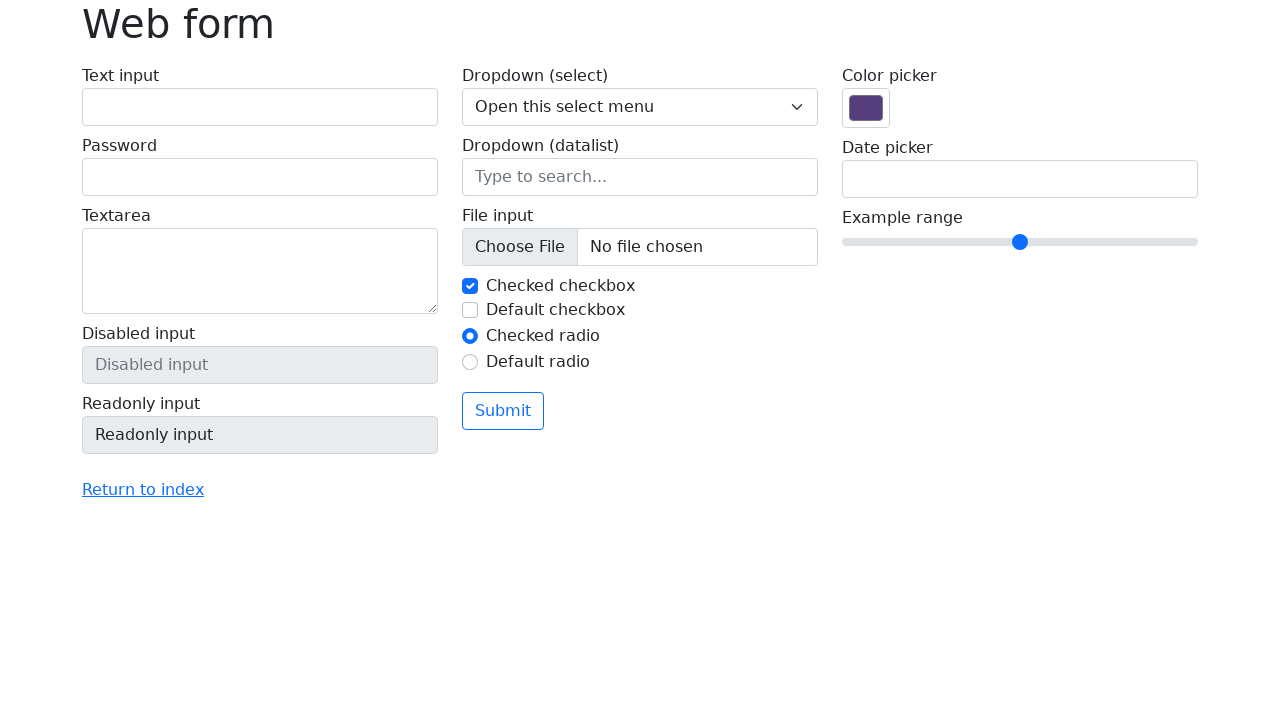

Filled text field with 'Selenium' on input[name='my-text']
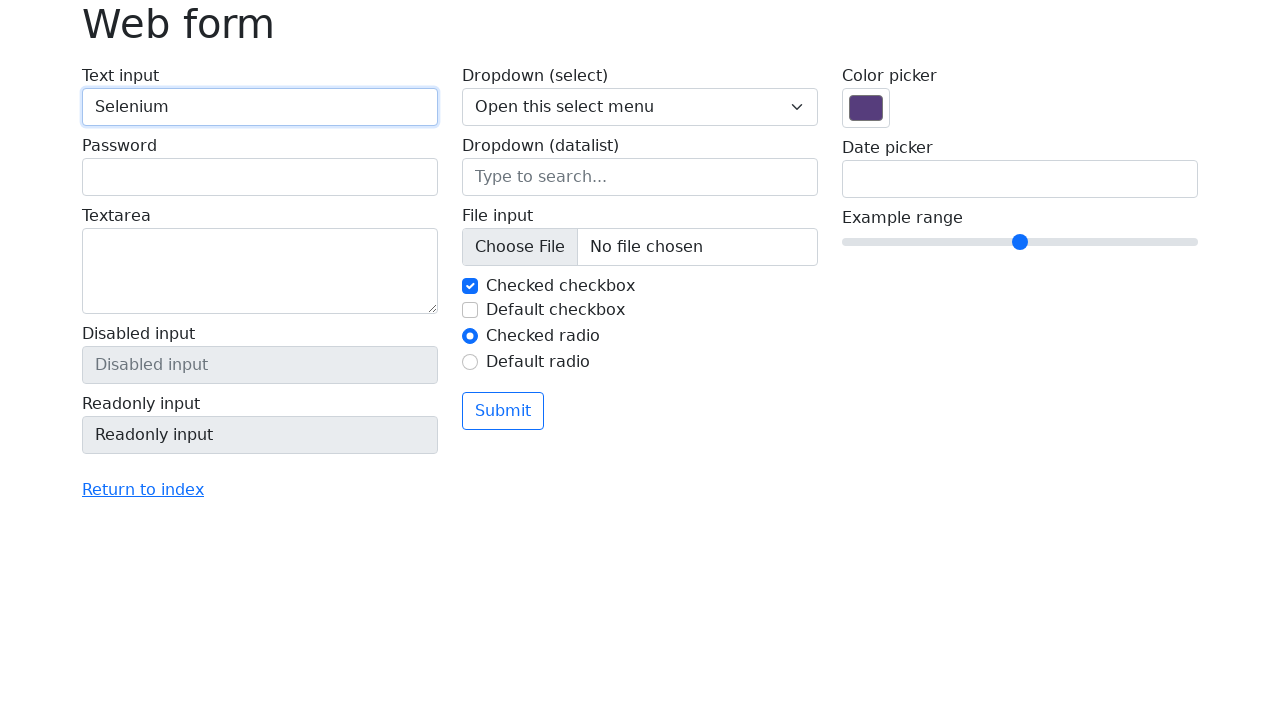

Clicked the submit button at (503, 411) on button
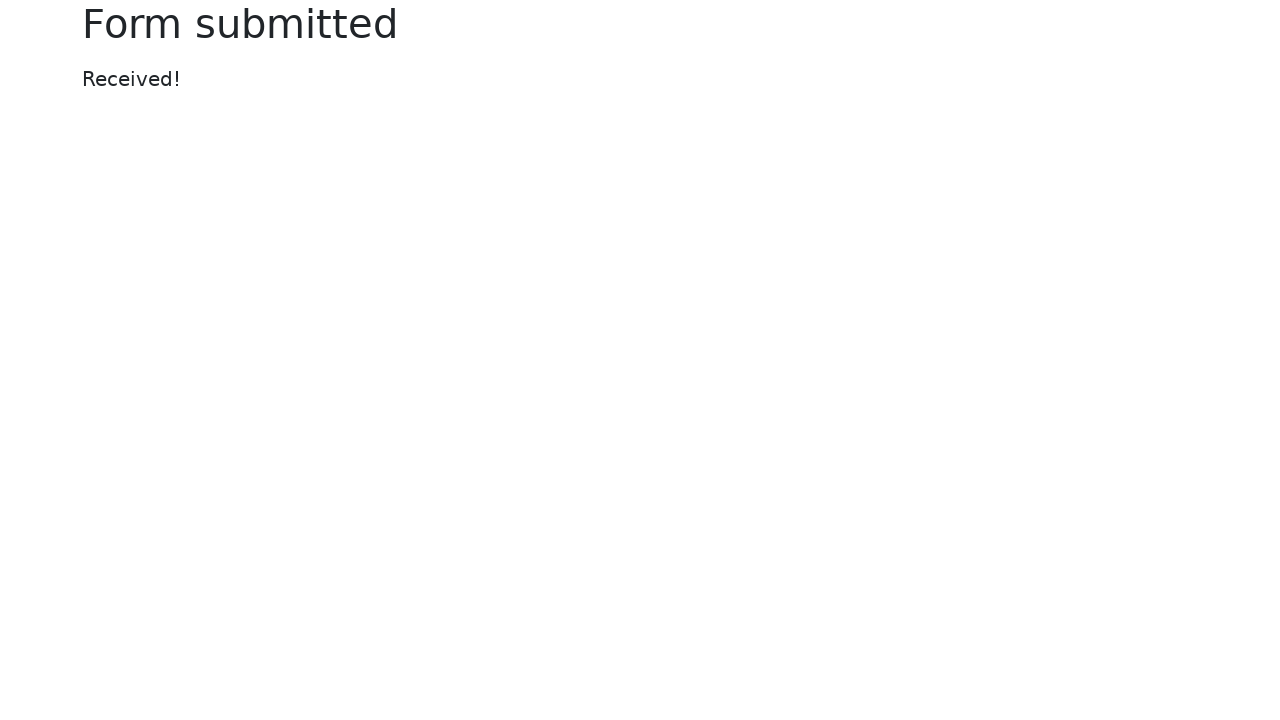

Submission message appeared on the page
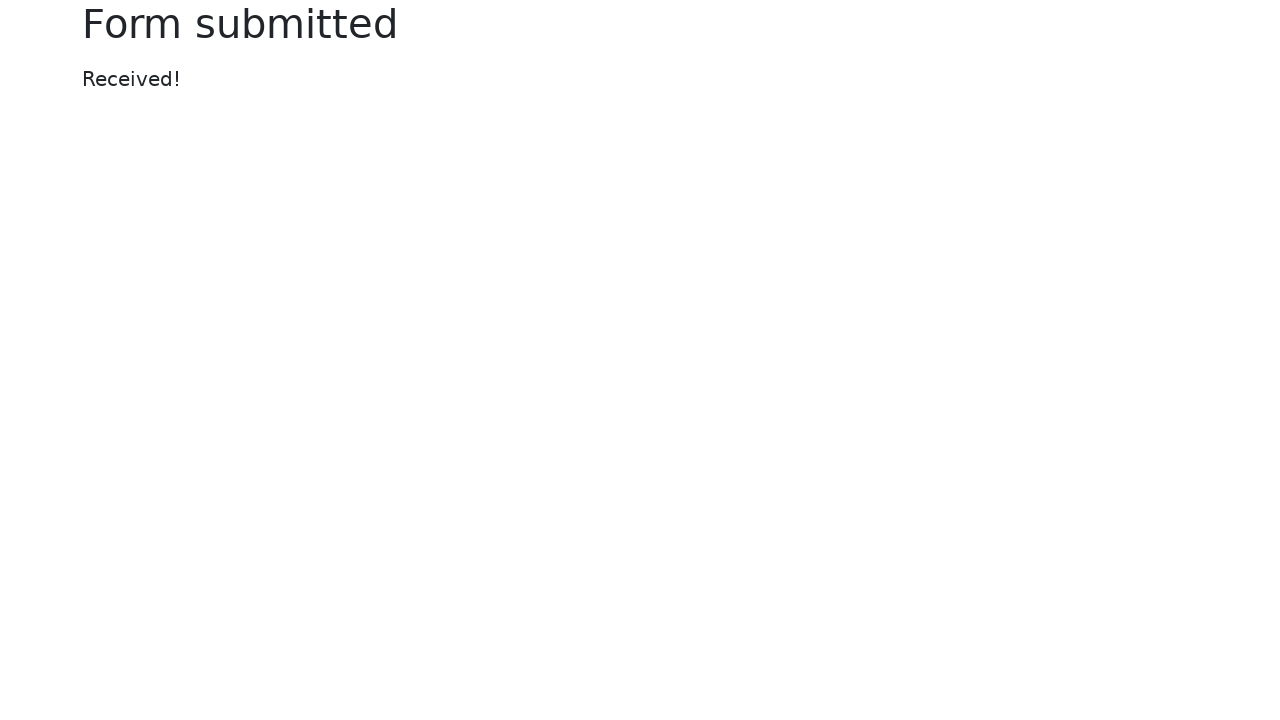

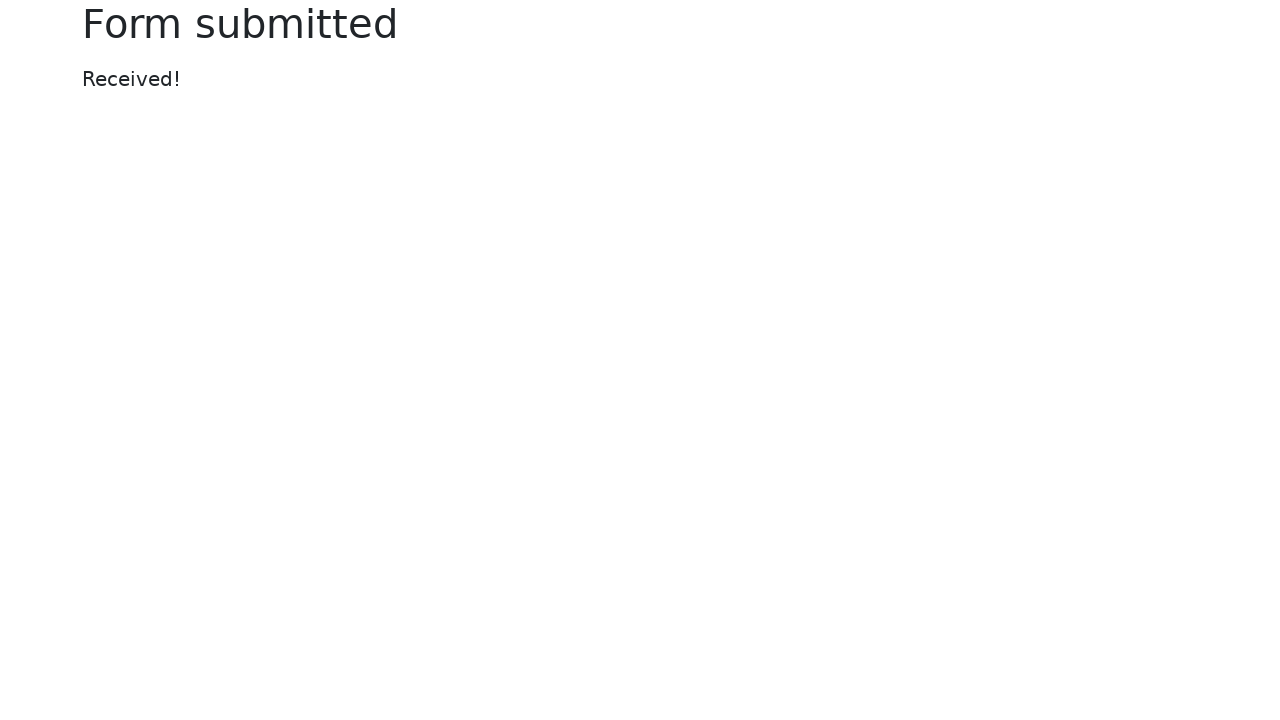